Opens a multi-select dropdown and selects a language option, then verifies the selection is displayed

Starting URL: https://demo.automationtesting.in/Register.html

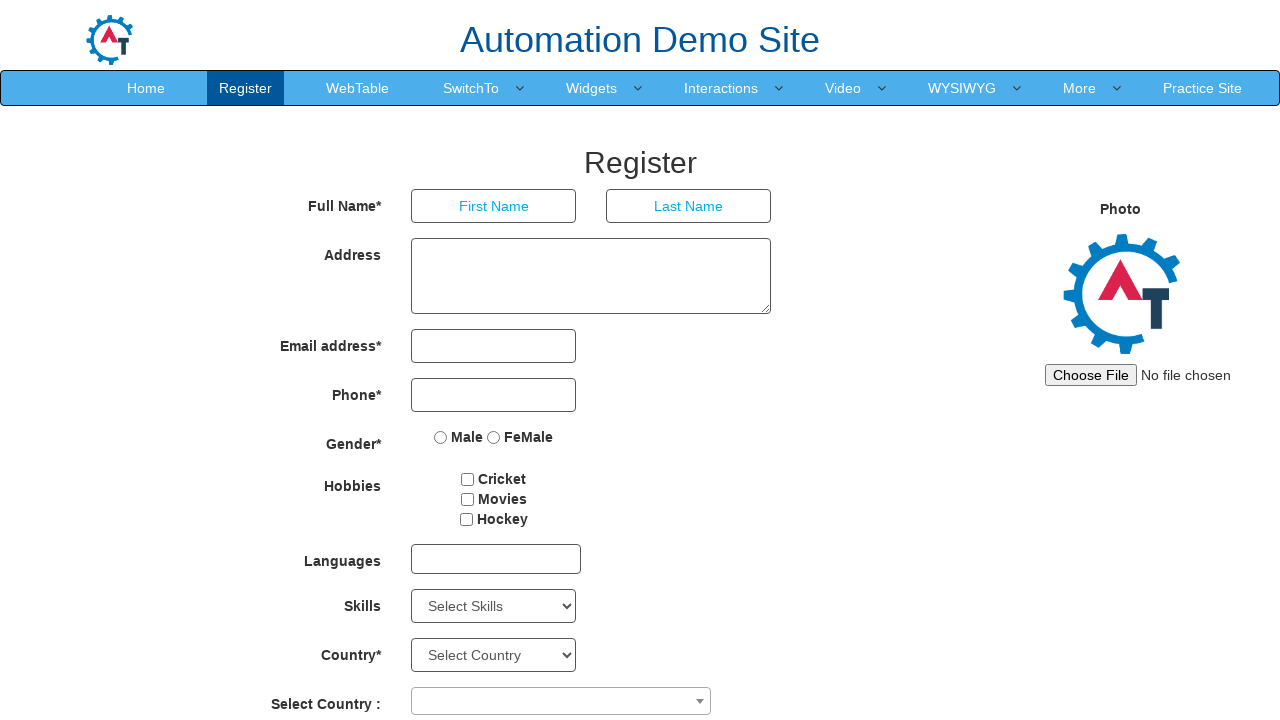

Set viewport size to 1920x1080
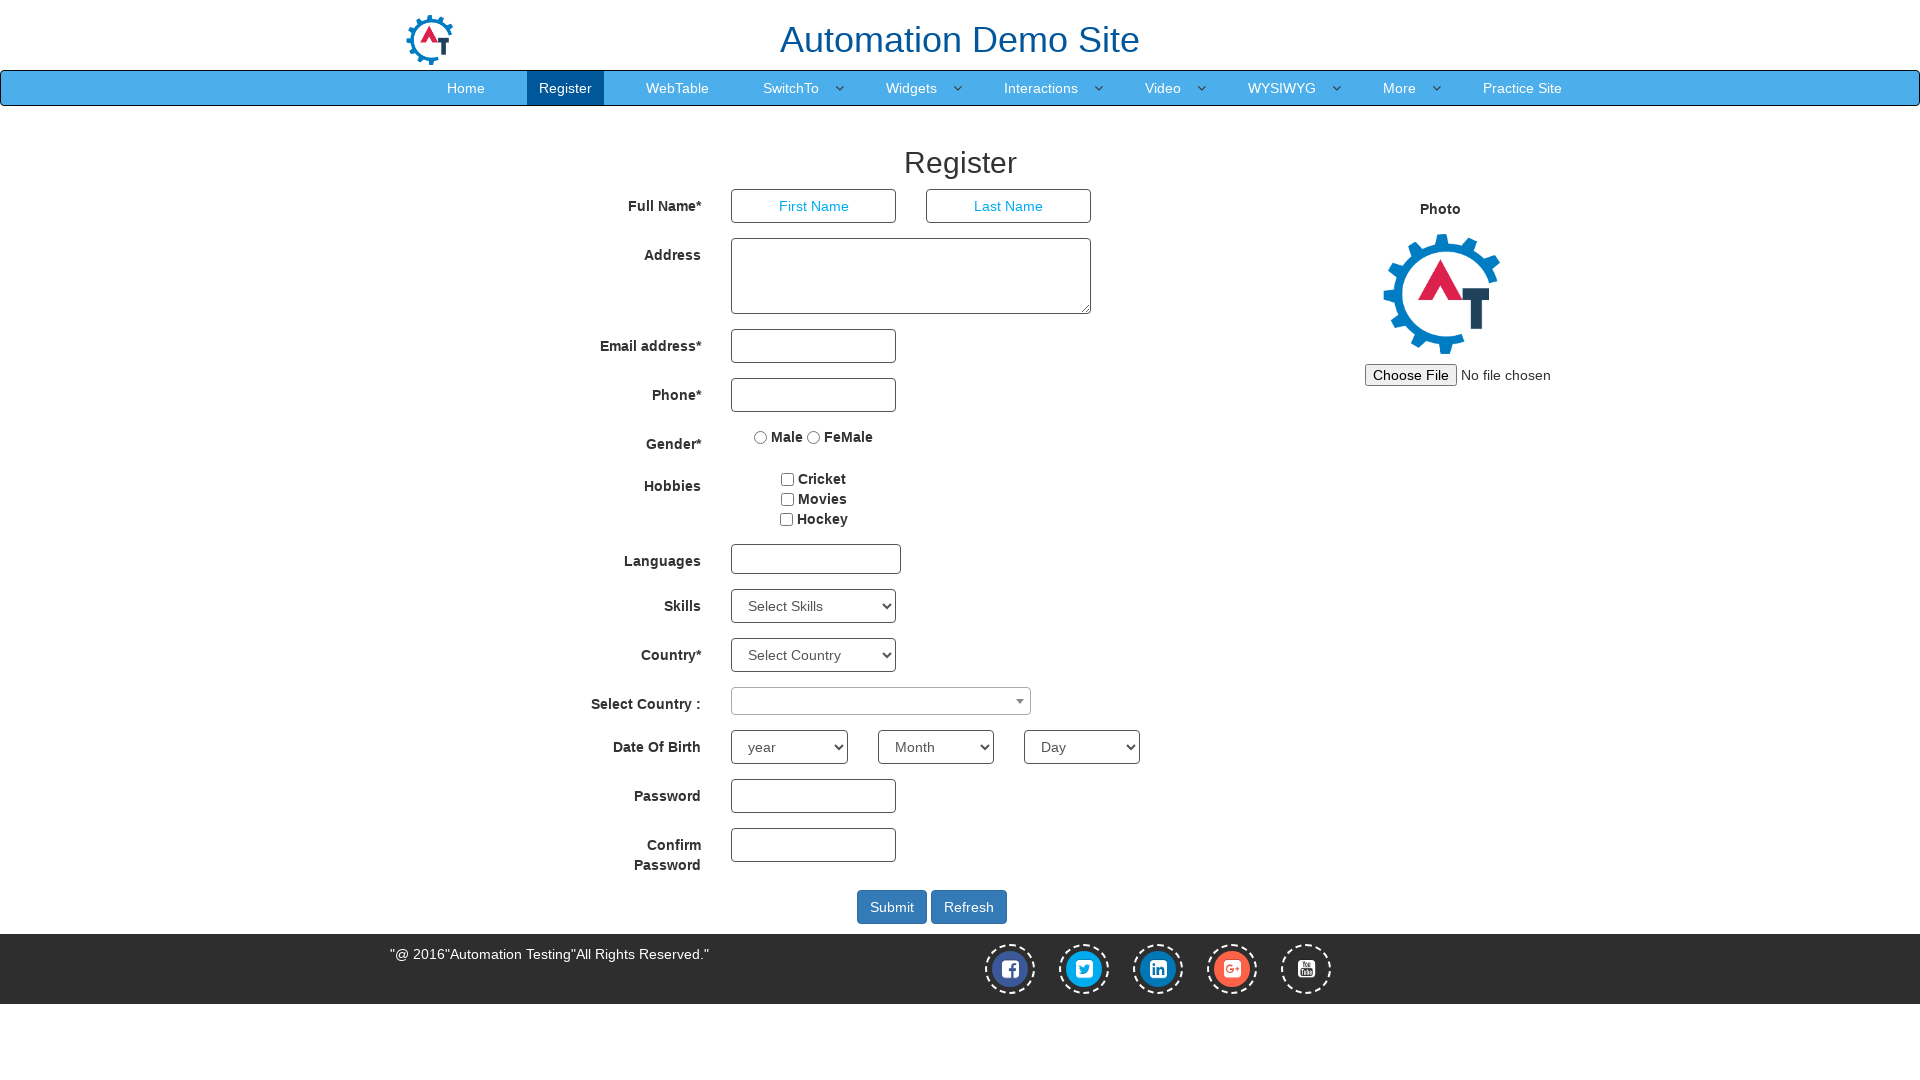

Clicked on multi-select dropdown at (816, 559) on #msdd
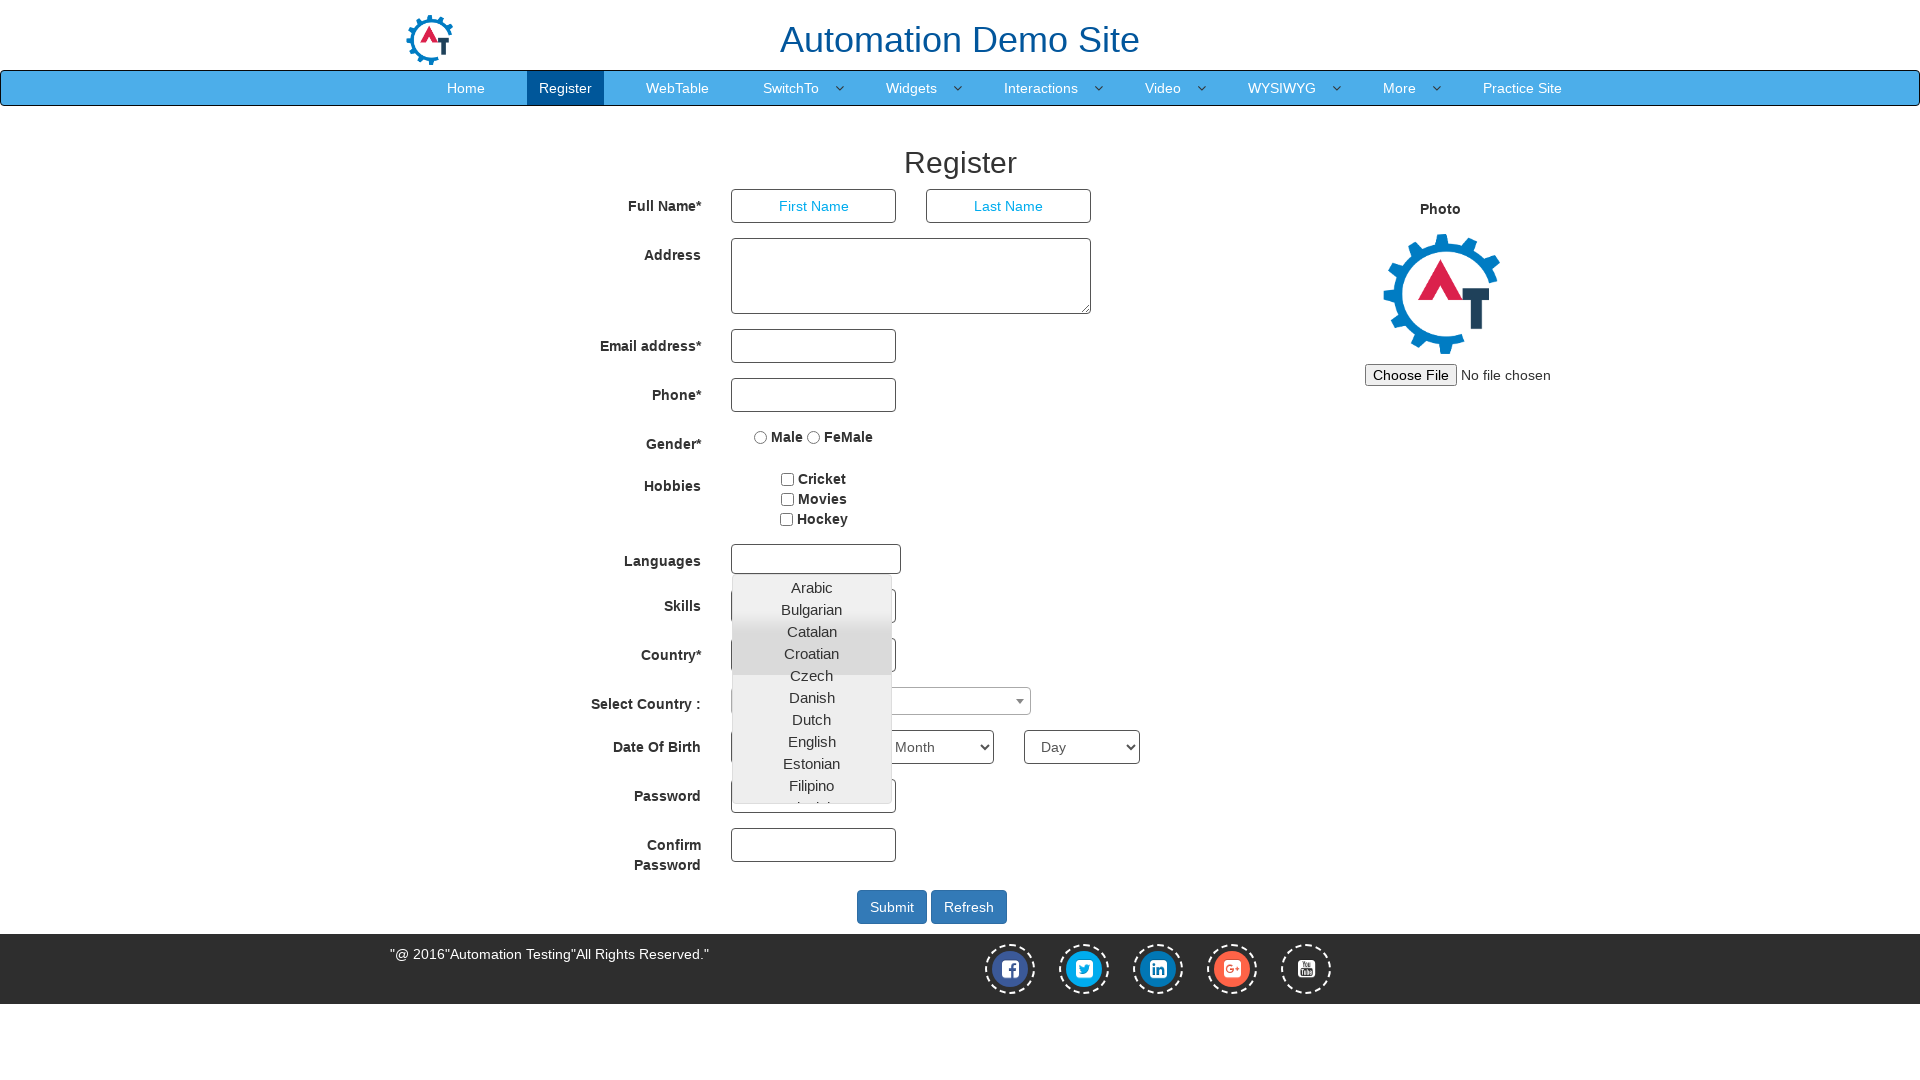

Dropdown options appeared
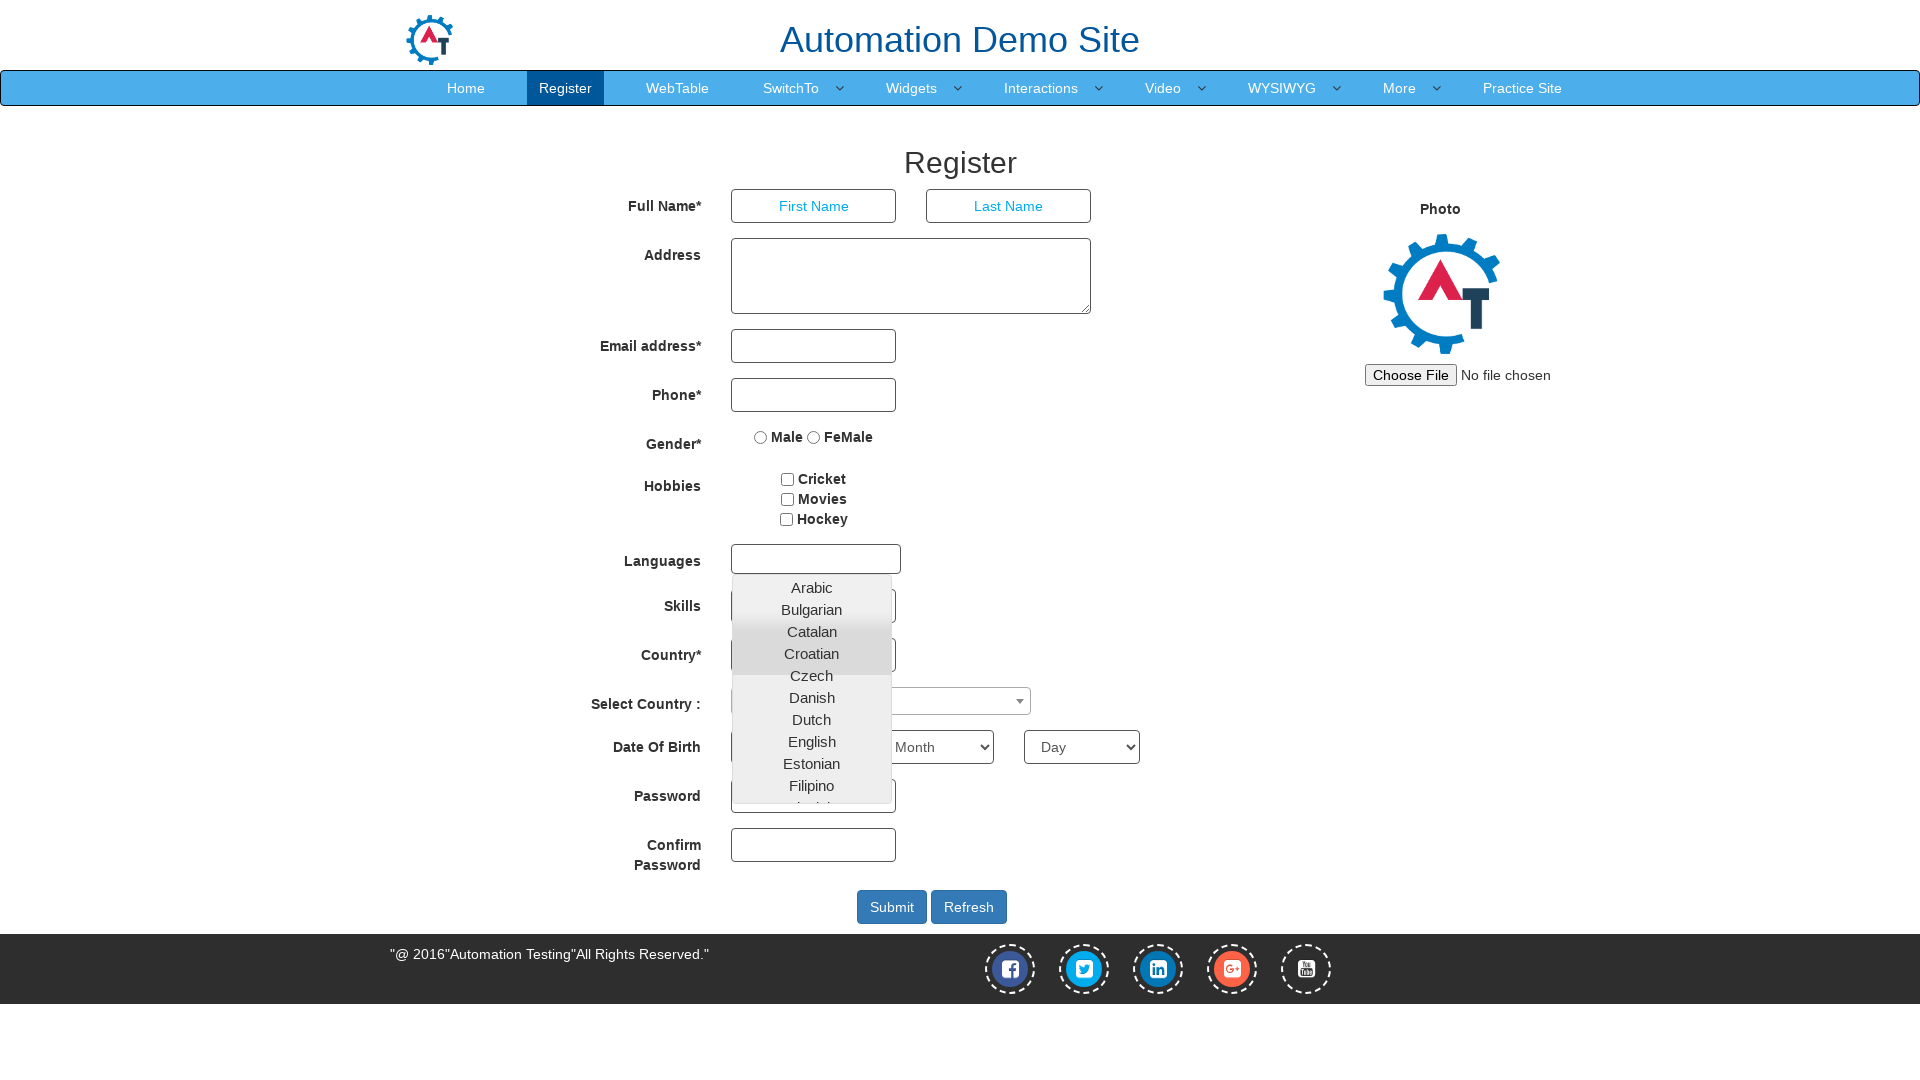

Selected 8th option (English language) from dropdown at (812, 742) on #basicBootstrapForm > div:nth-child(7) > div > multi-select > div:nth-child(2) >
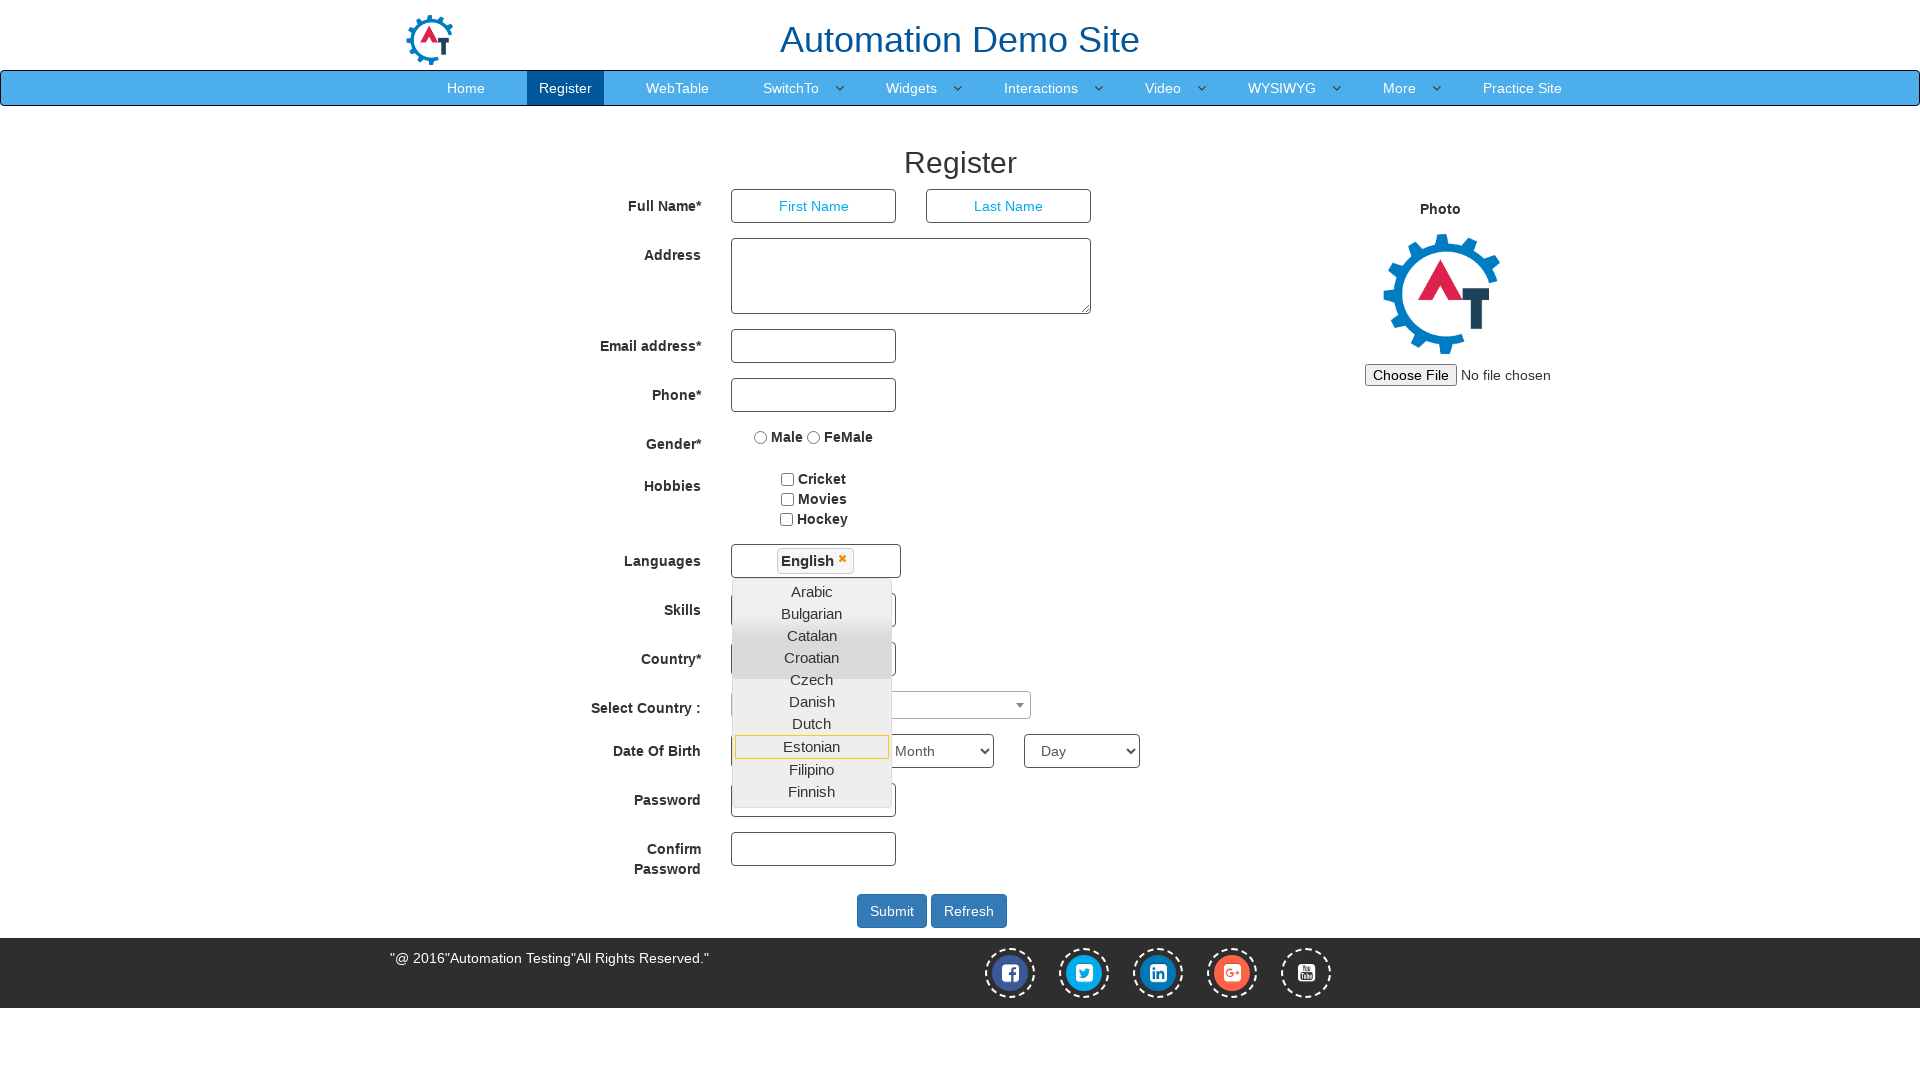

Scrolled to password field
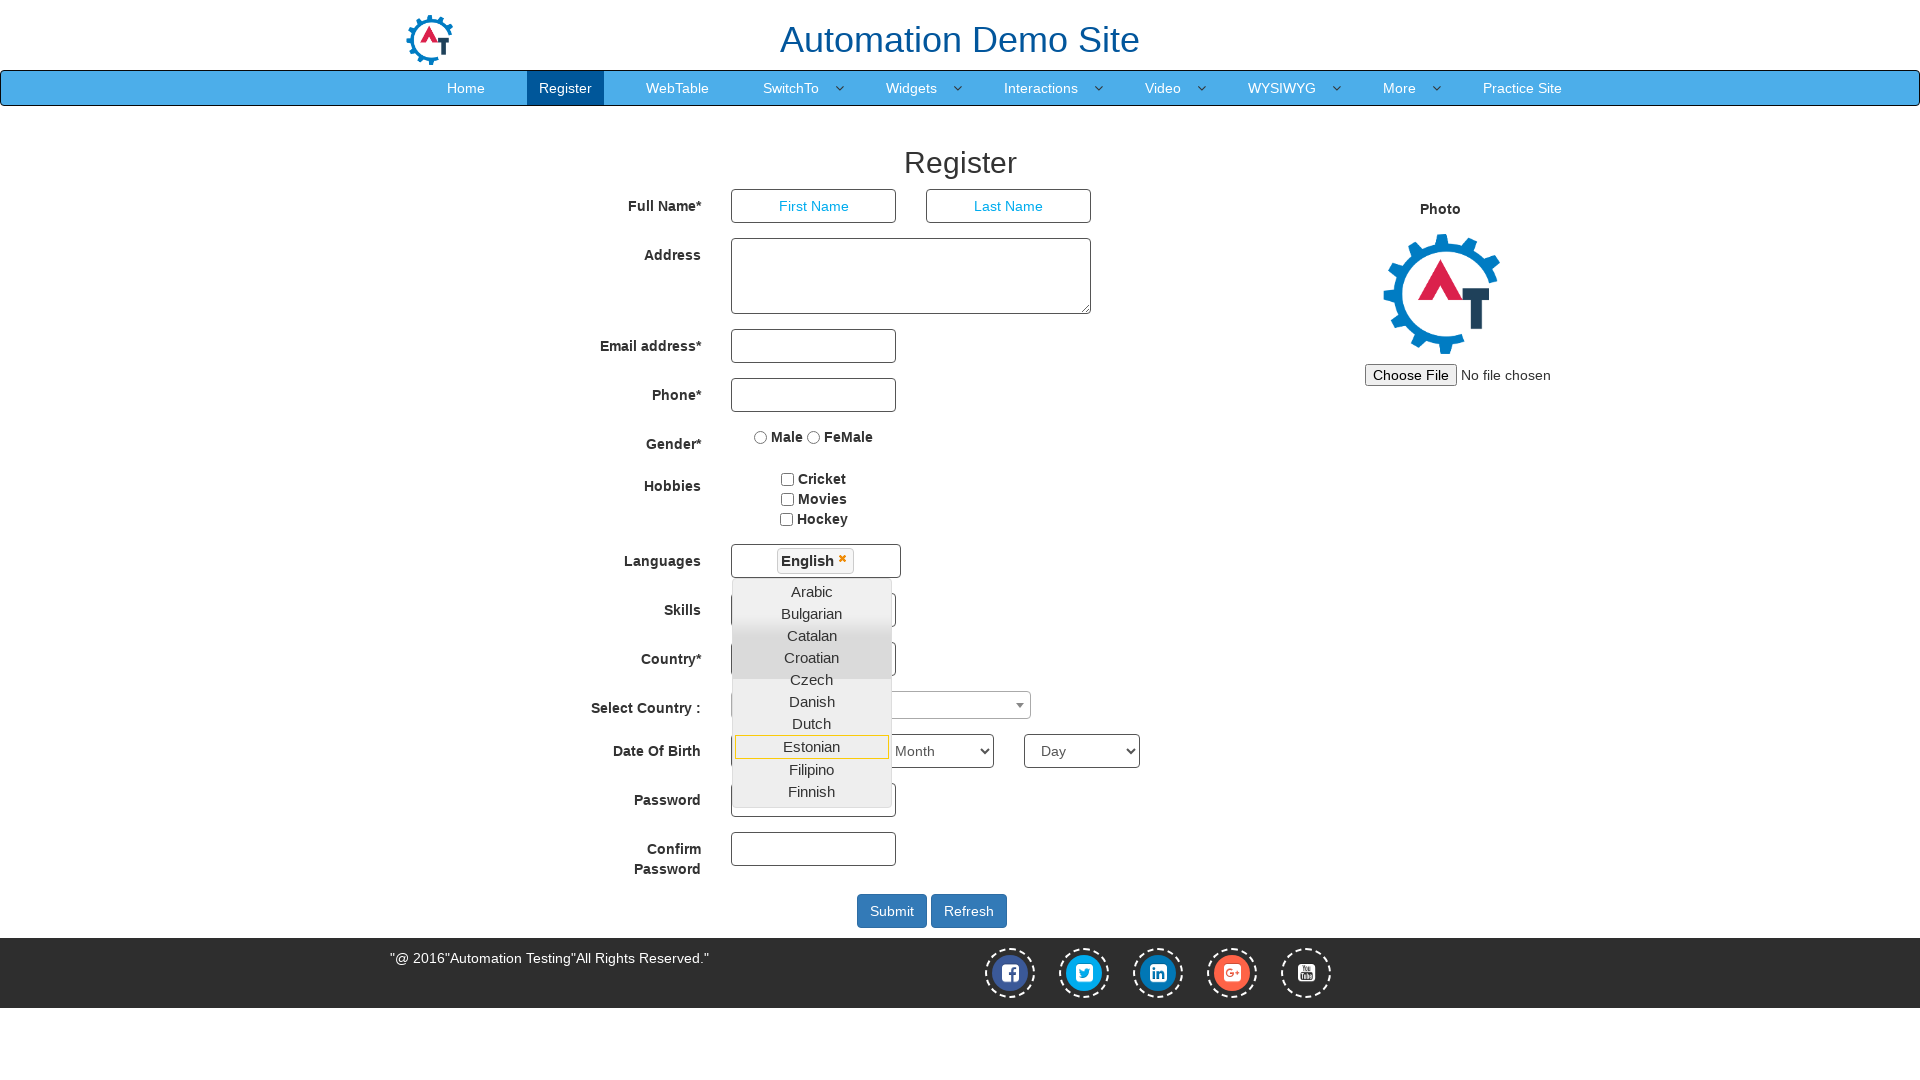

Verified selected language is displayed
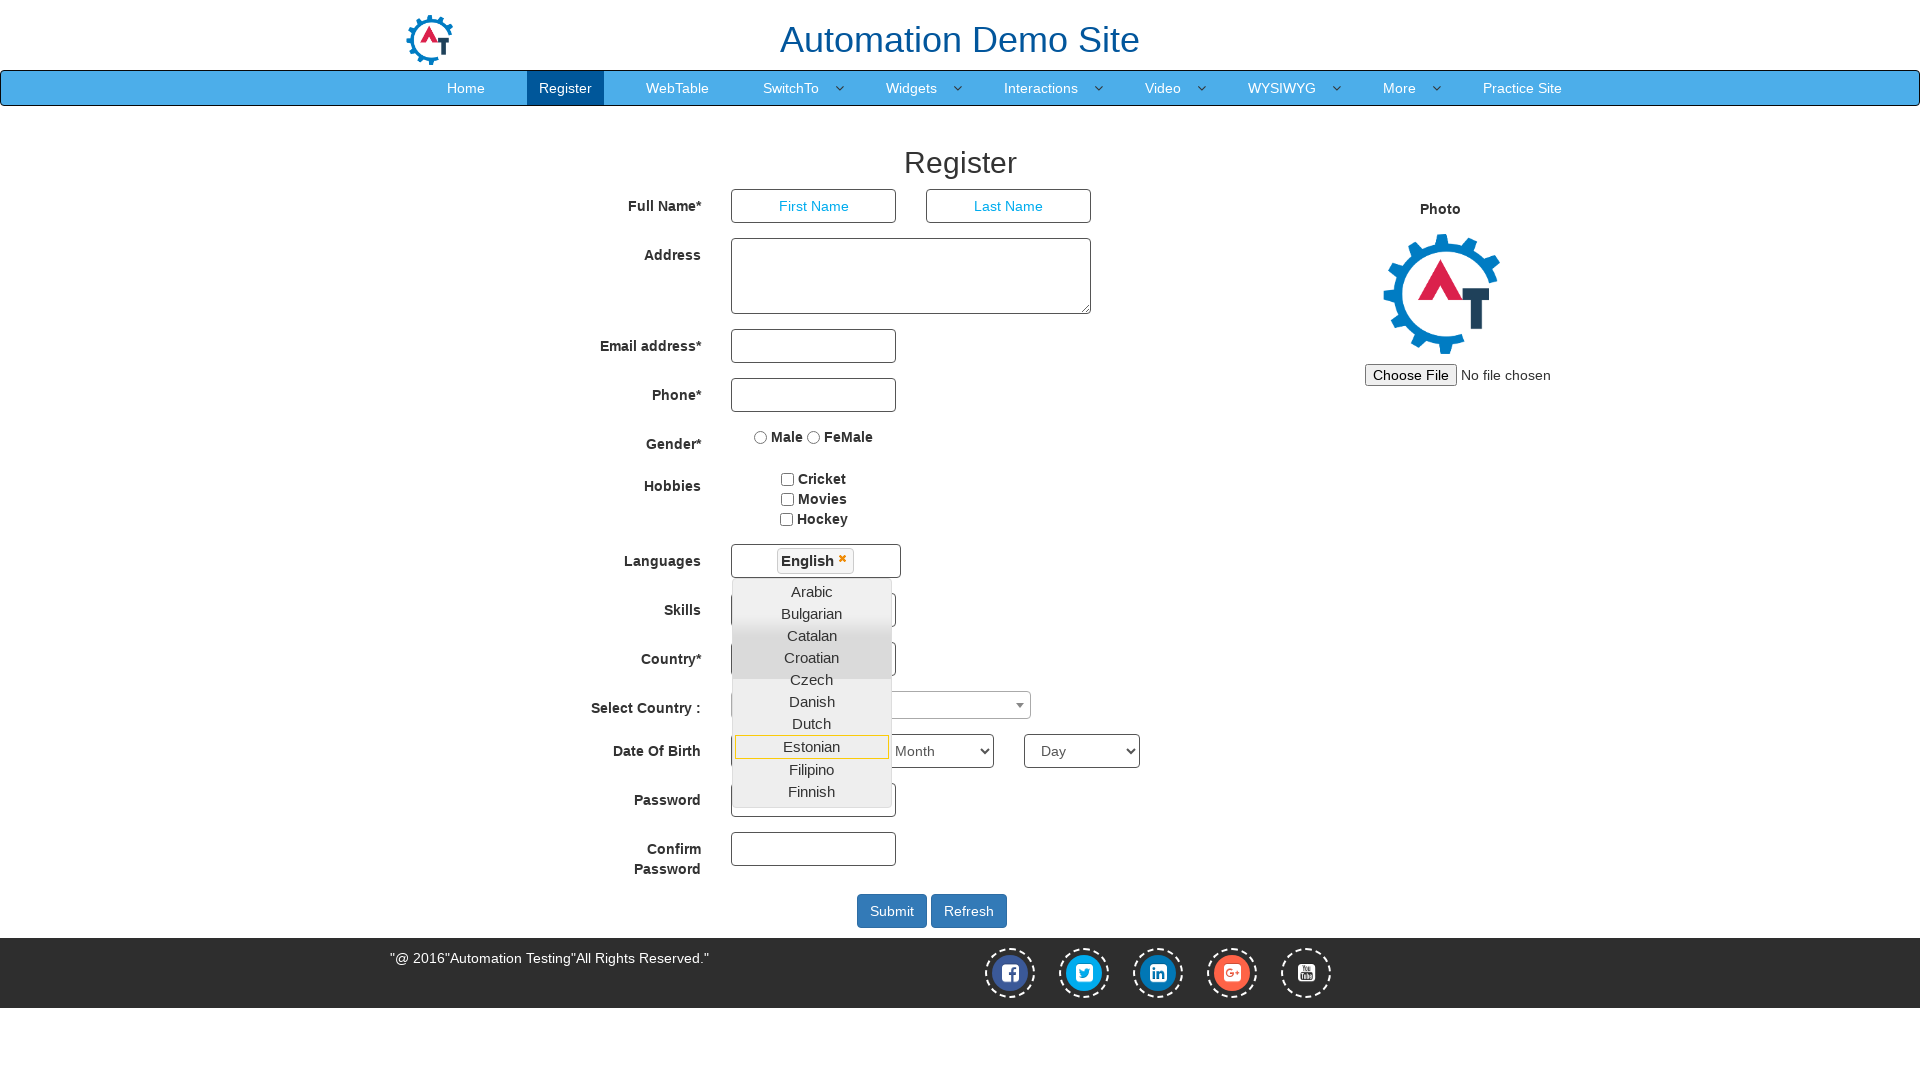

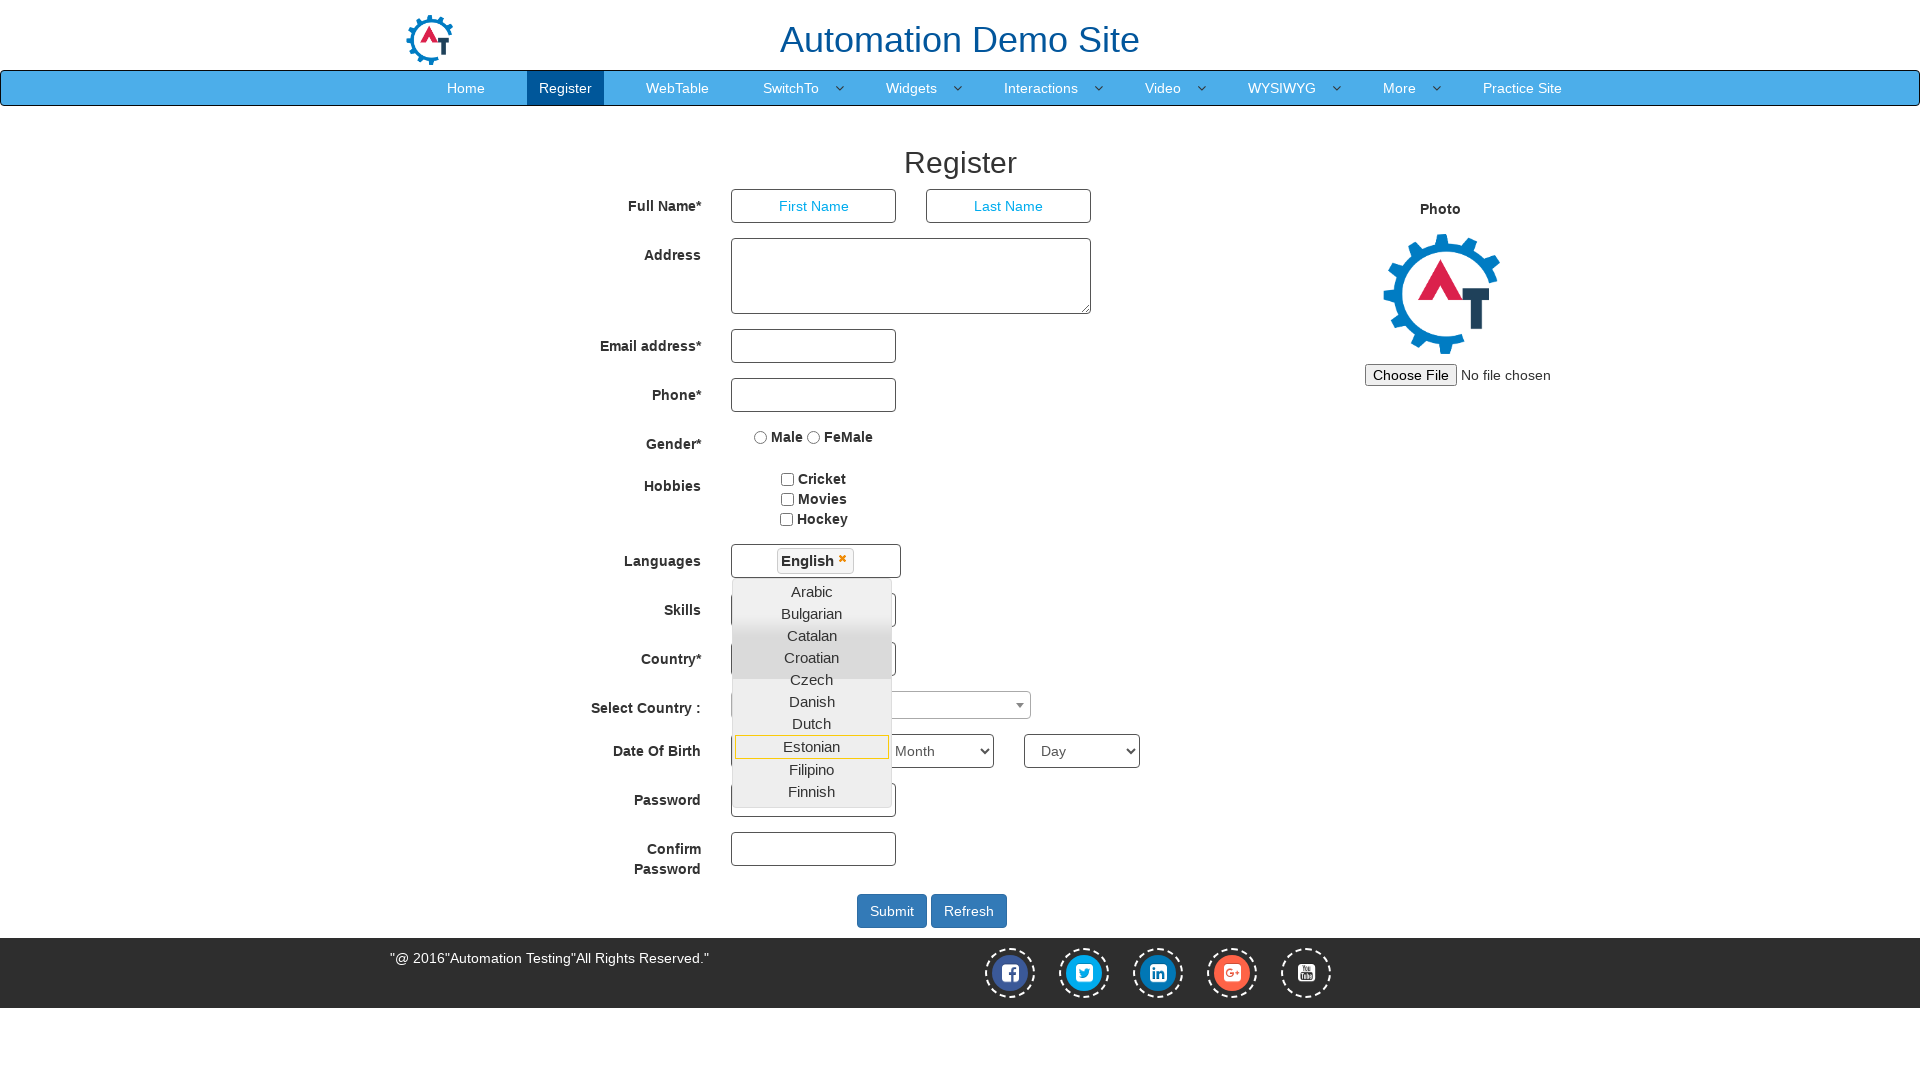